Scrolls to the GitHub banner in the footer and verifies it is clickable

Starting URL: https://github.blog

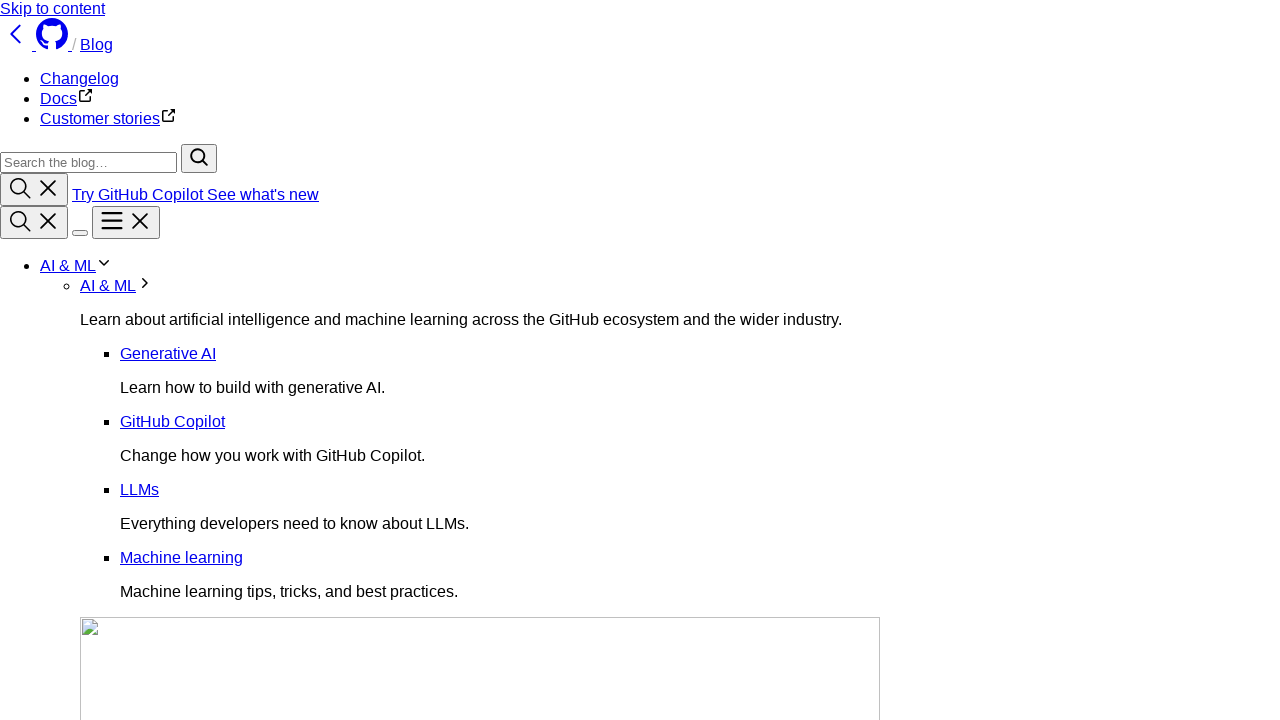

Scrolled GitHub banner in footer into view
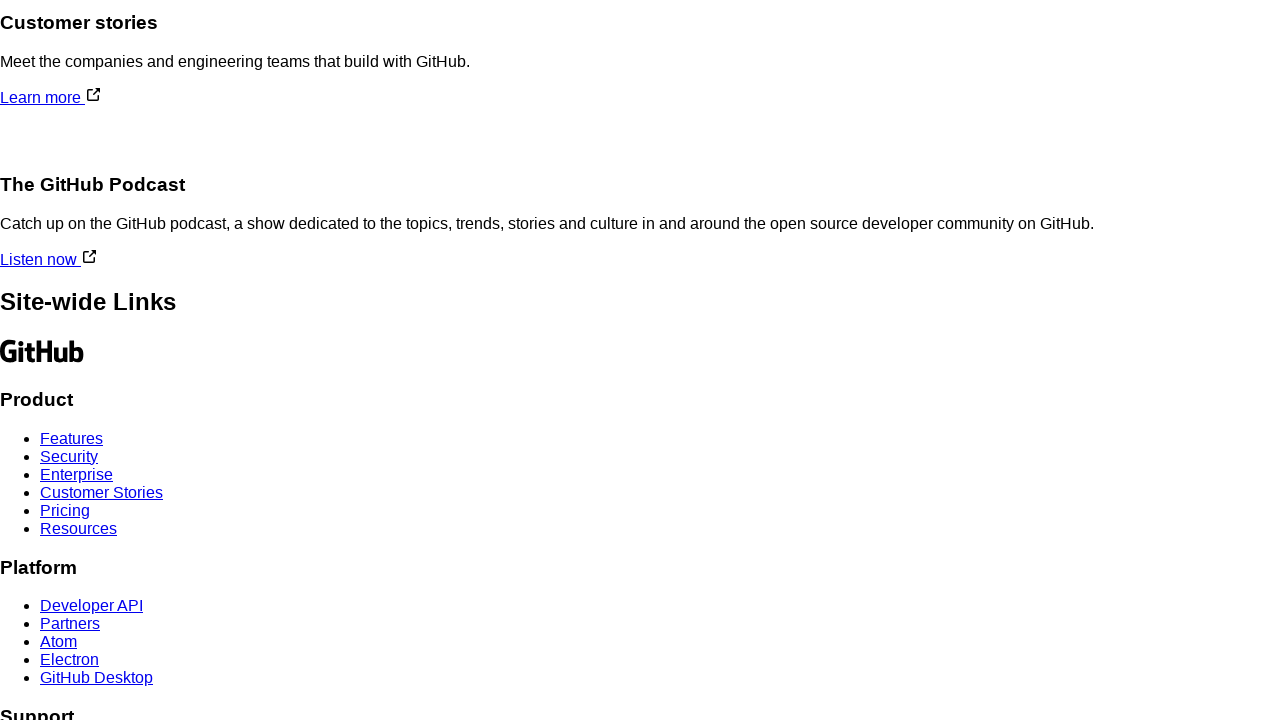

Verified GitHub banner is visible and clickable
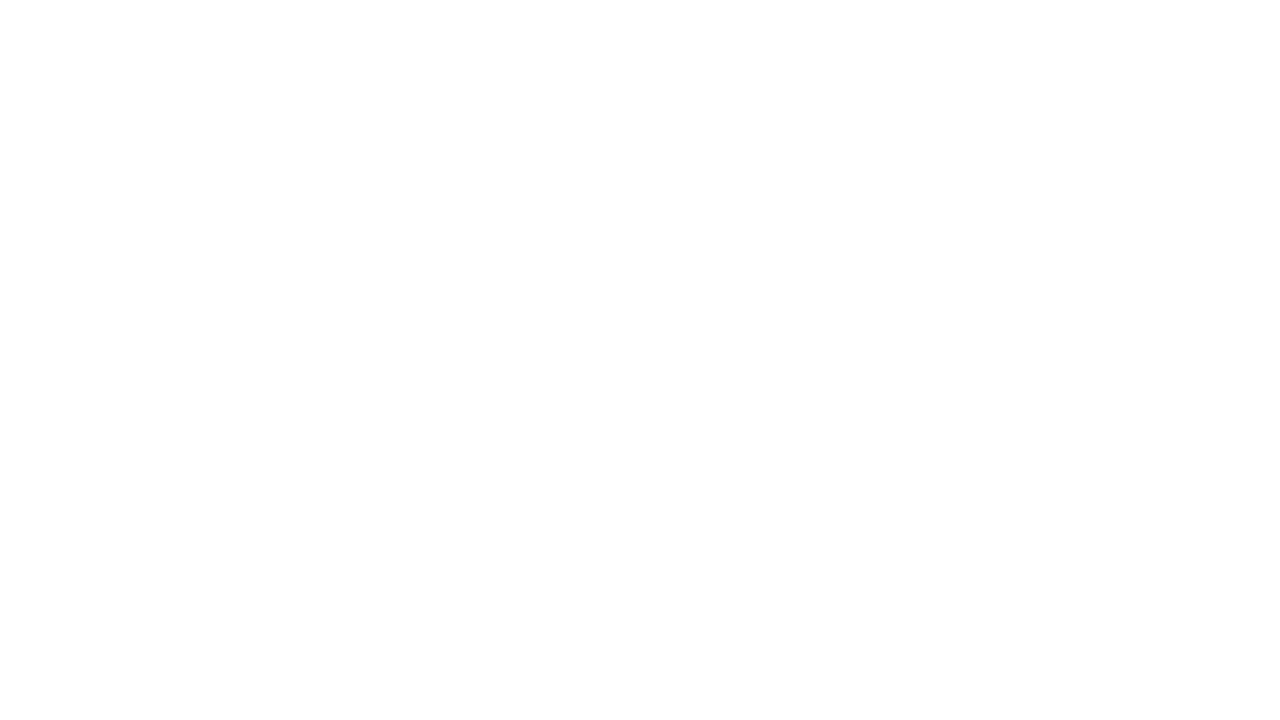

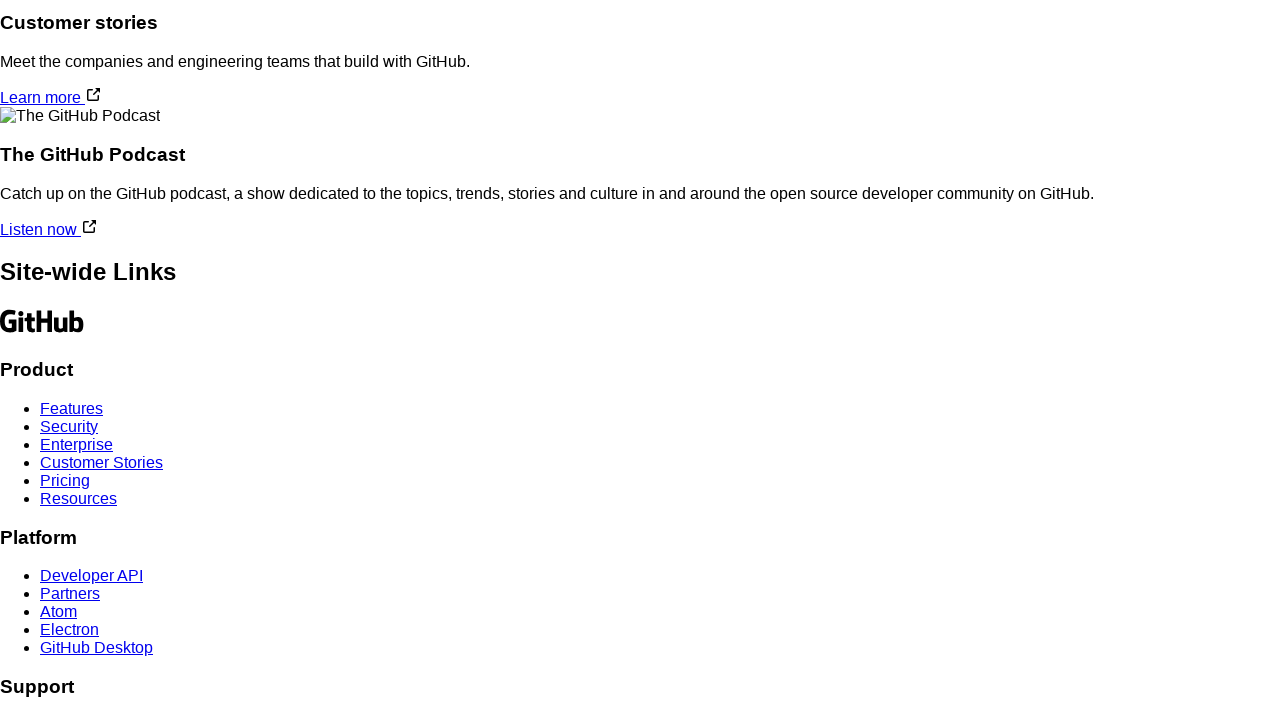